Tests the add/remove elements functionality by clicking "Add Element" button to create a Delete button, verifying it appears, then clicking the Delete button and verifying the element is removed from the page.

Starting URL: https://practice.cydeo.com/add_remove_elements/

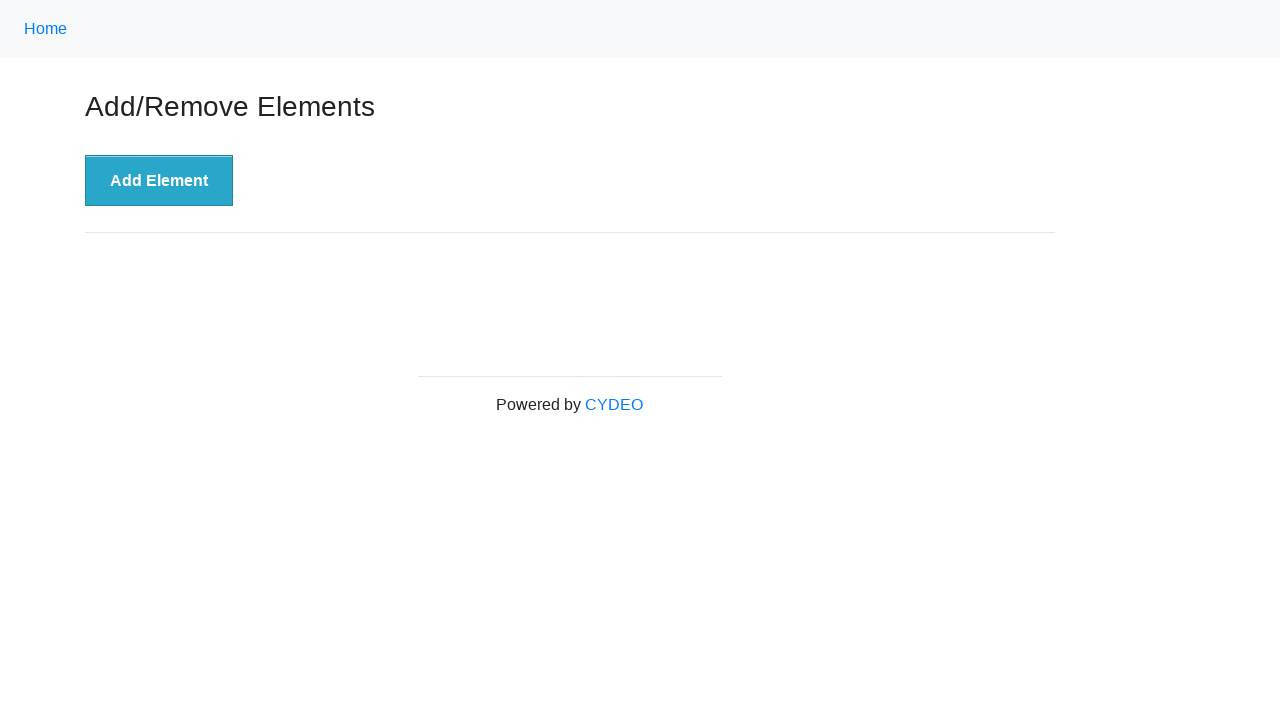

Clicked 'Add Element' button to create a Delete button at (159, 181) on button[onclick='addElement()']
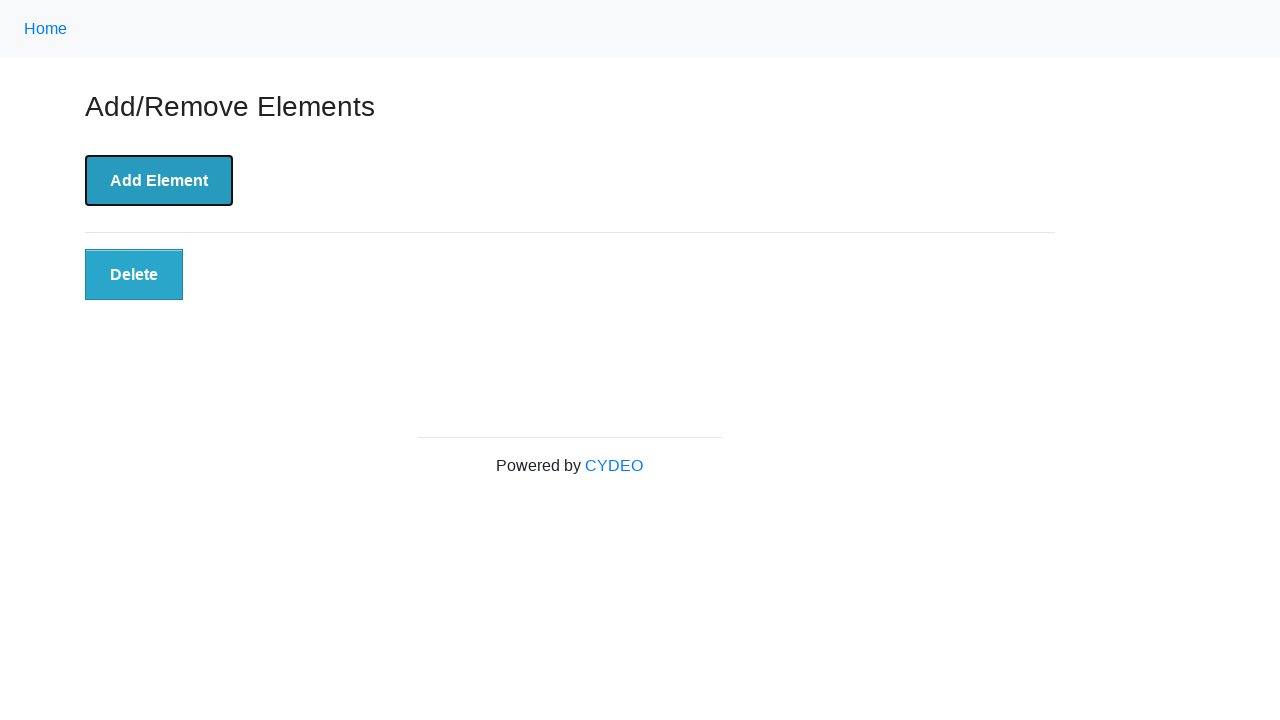

Delete button element appeared in the DOM
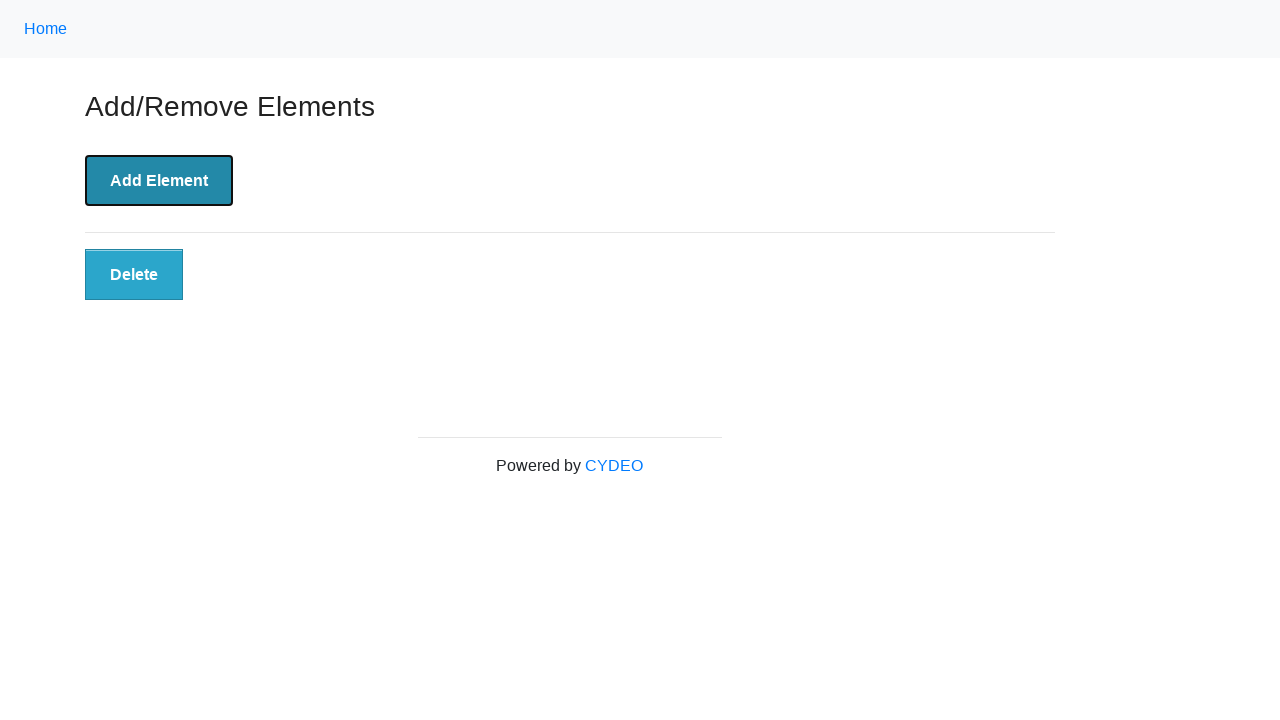

Verified Delete button is visible on the page
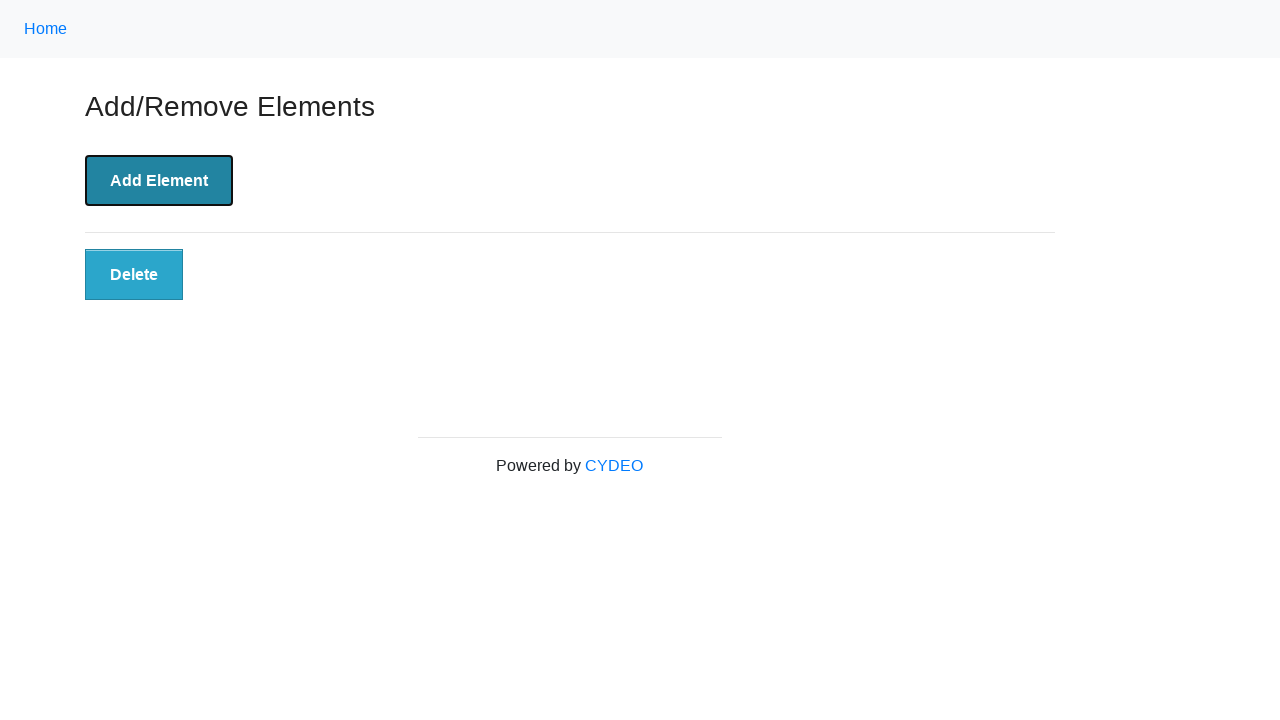

Clicked the Delete button to remove the element
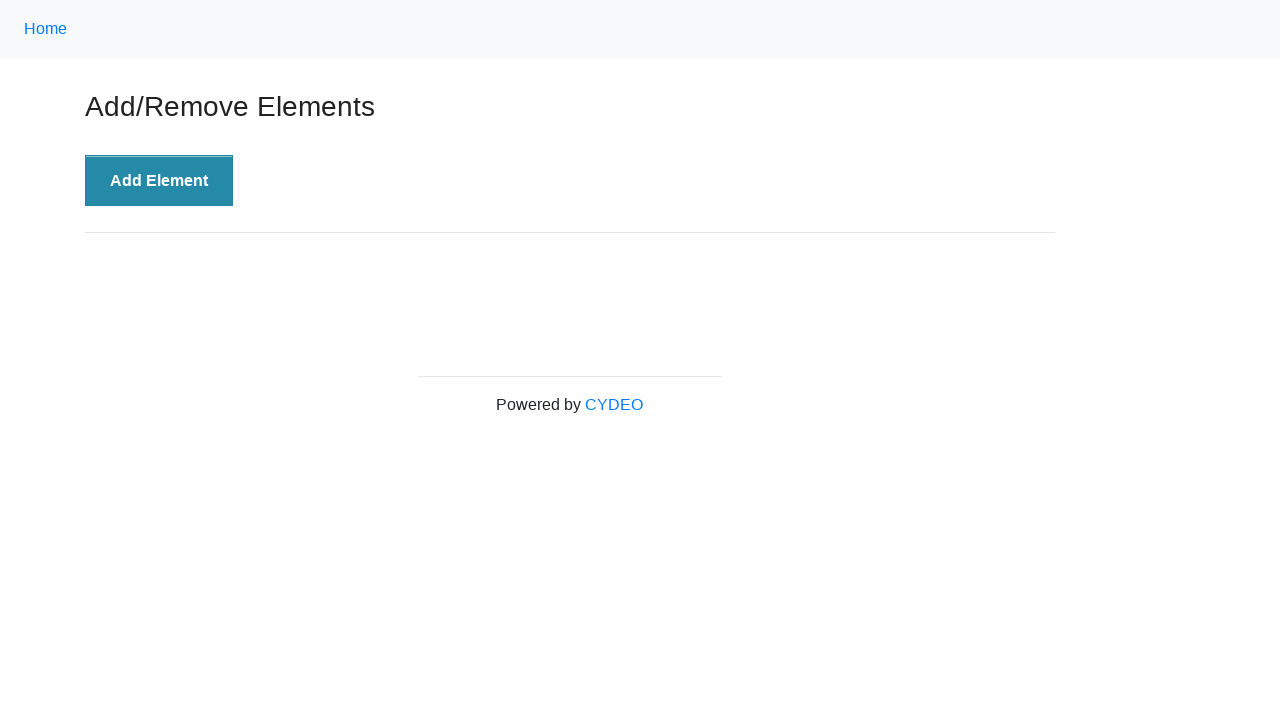

Verified Delete button was removed from the page
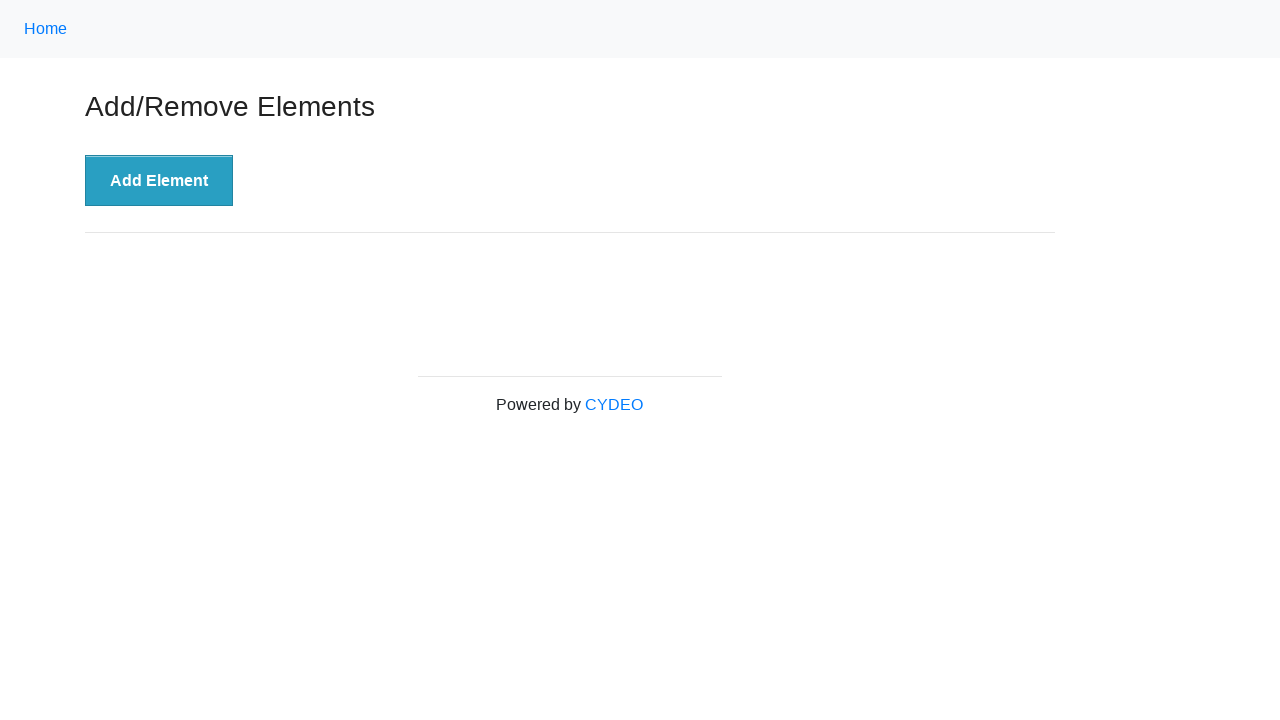

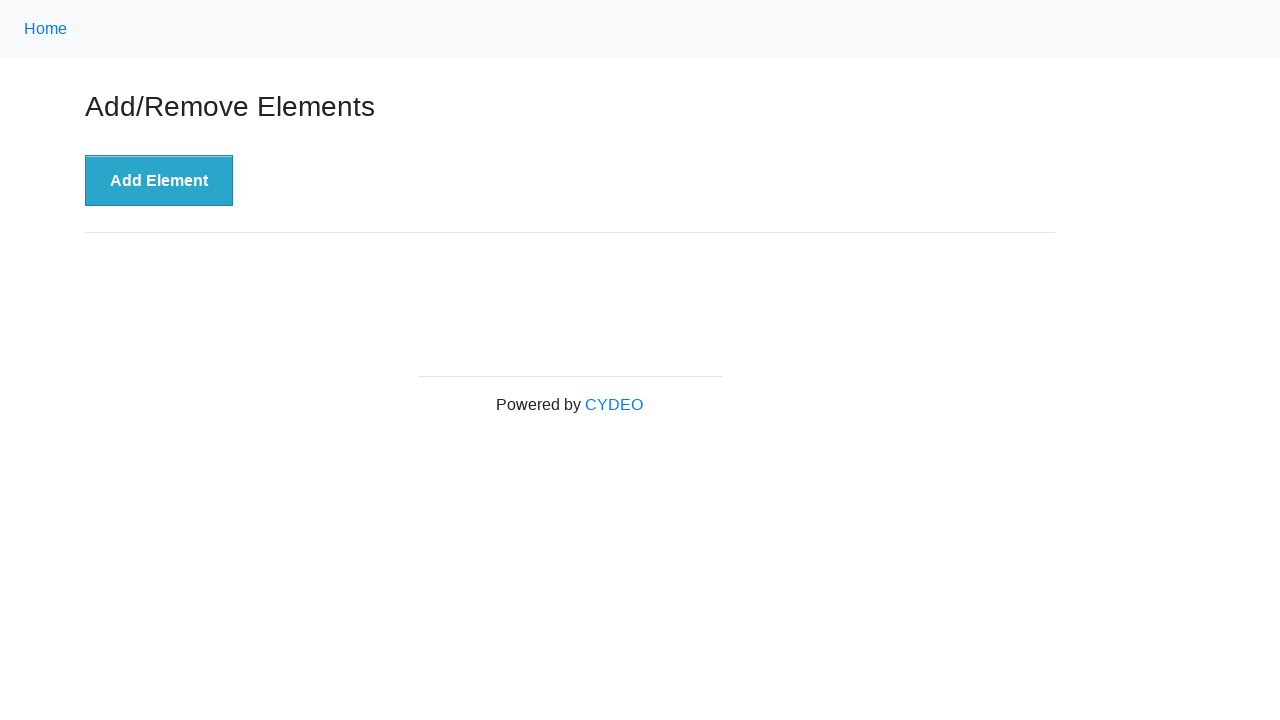